Tests various button properties including getting position, CSS values, and size, then clicks a home button to navigate

Starting URL: https://www.leafground.com/button.xhtml

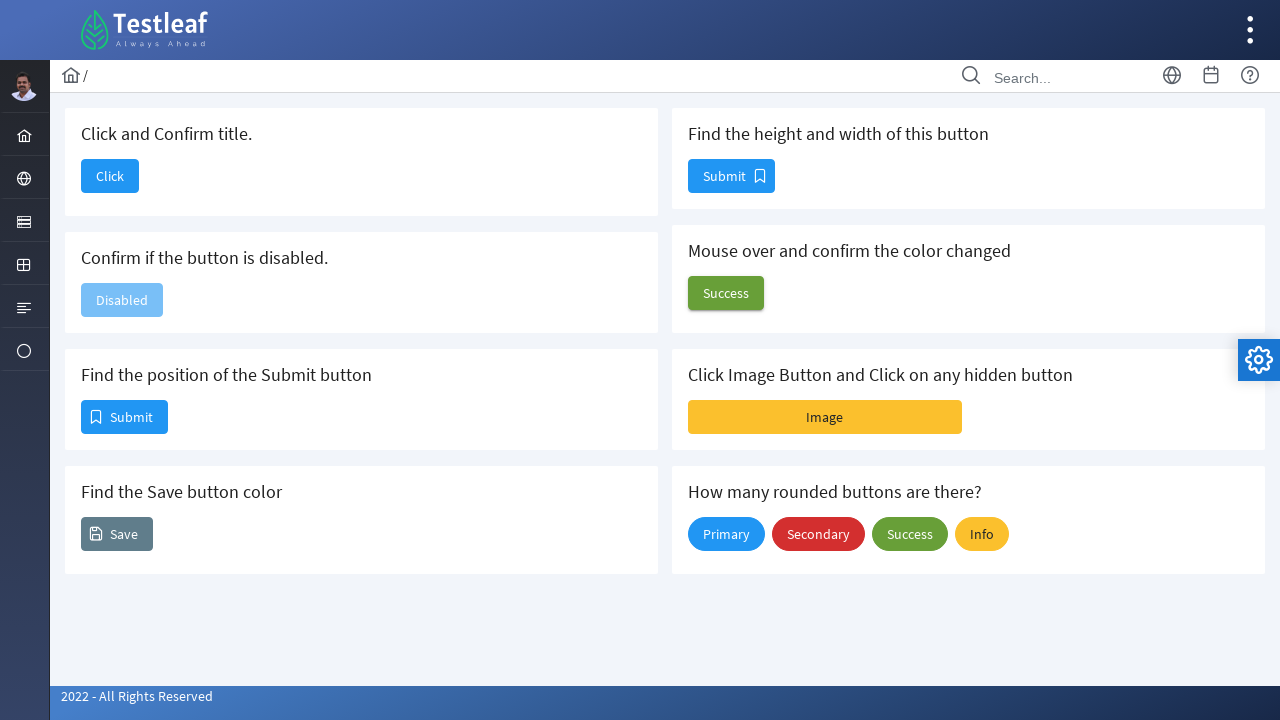

Located Submit button and retrieved its bounding box position
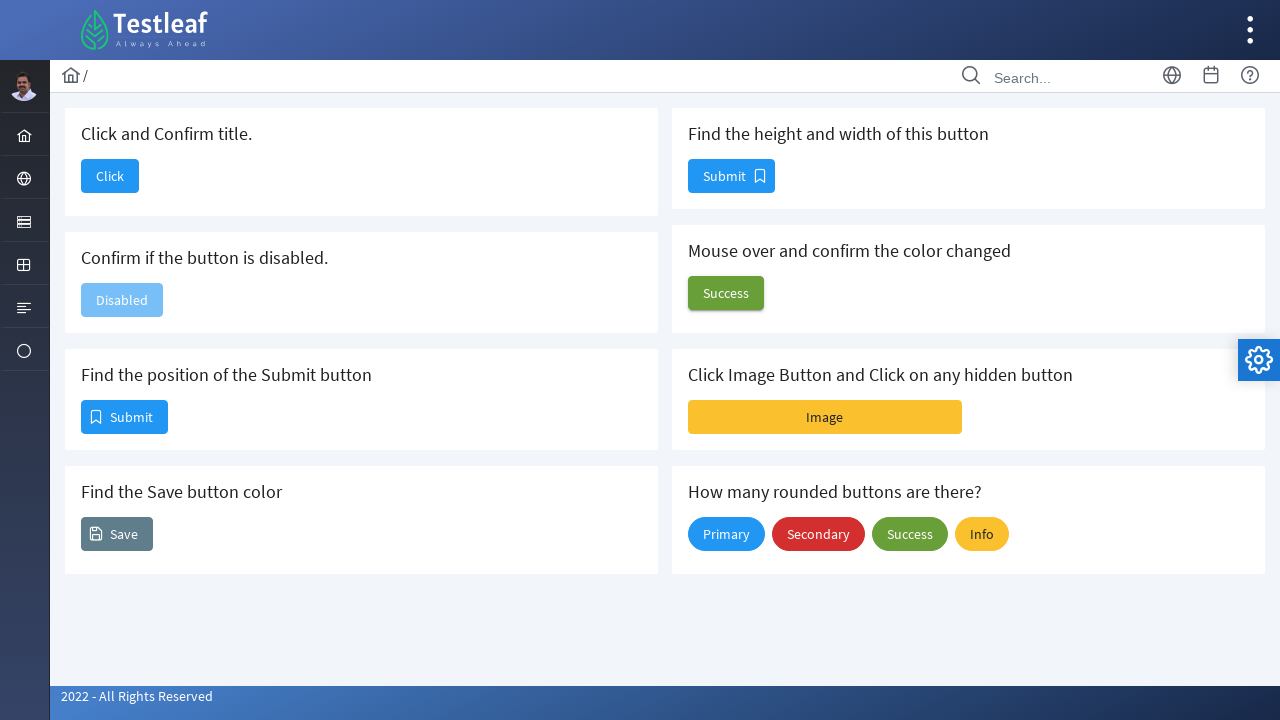

Located Save button and retrieved its background color CSS value
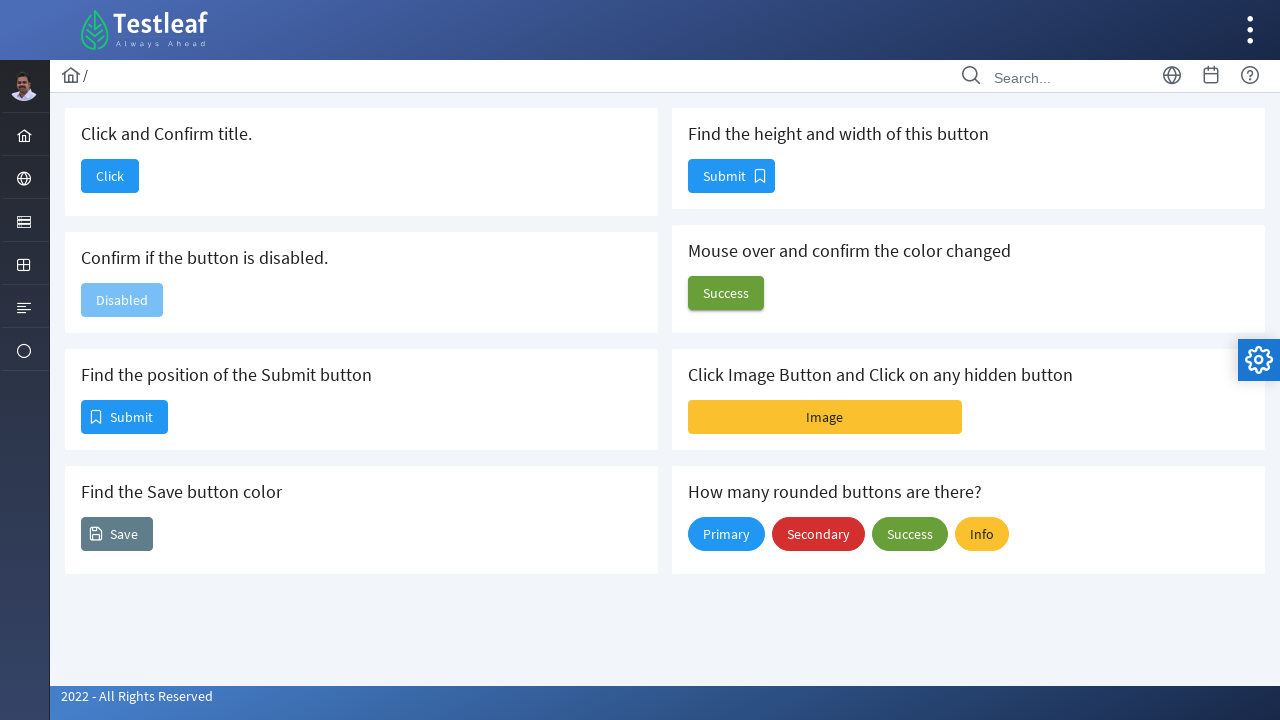

Located second Submit button and retrieved its size dimensions
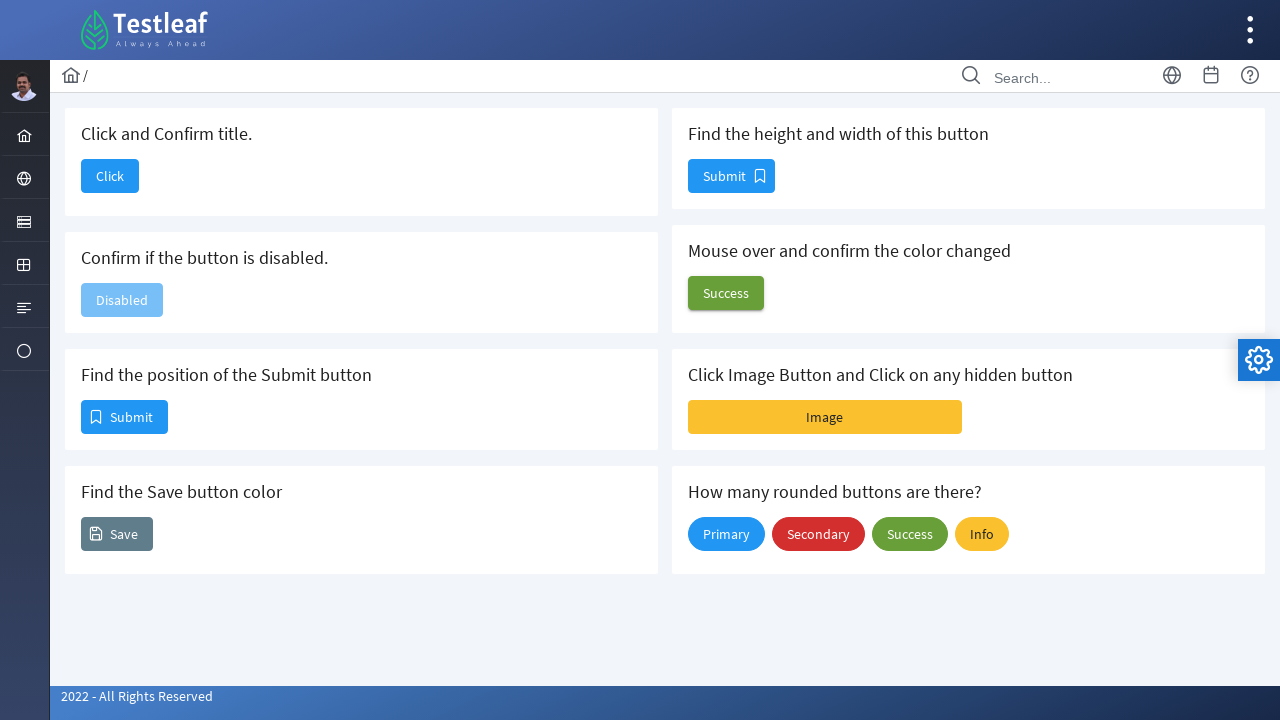

Clicked home button to navigate away from button examples page at (110, 176) on #j_idt88\:j_idt90
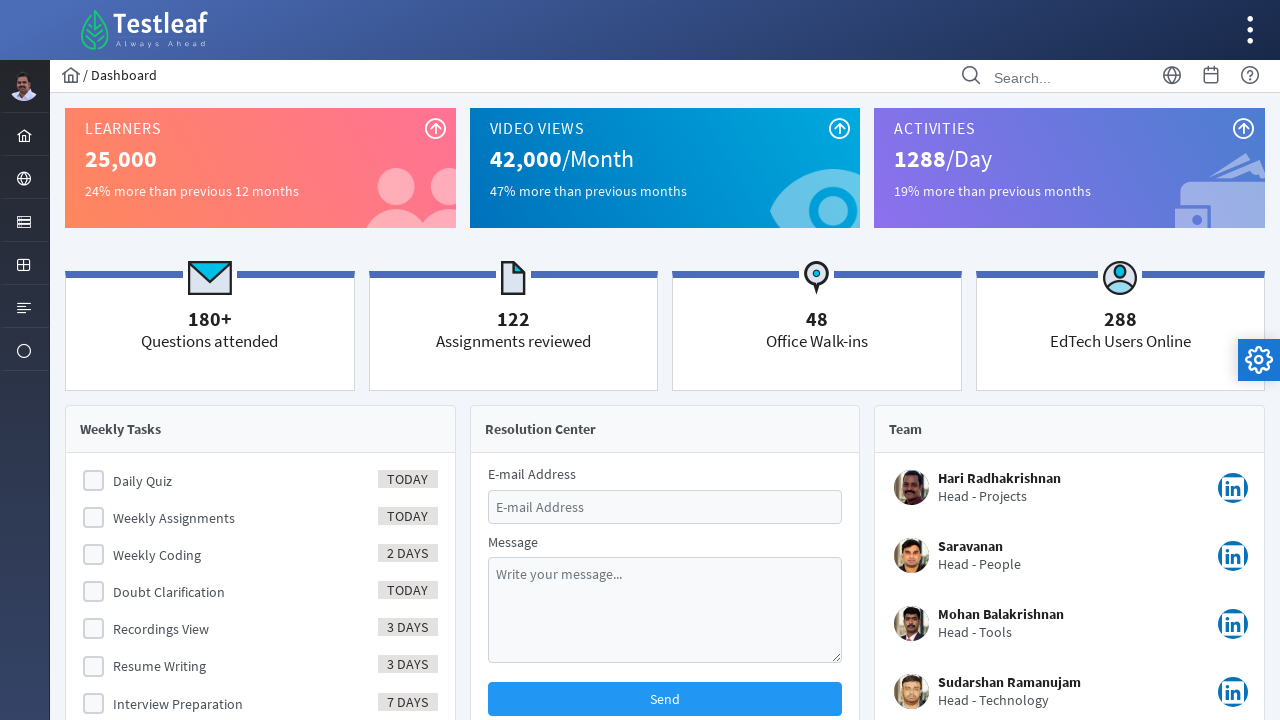

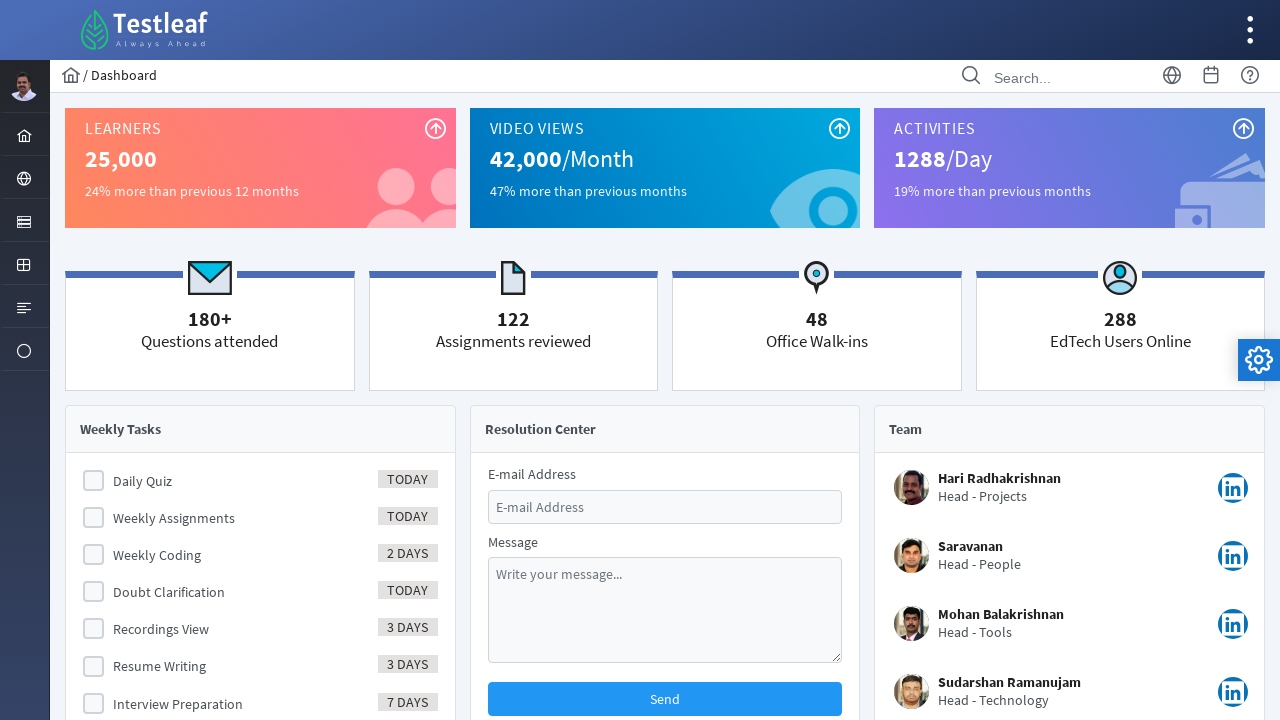